Tests horizontal scrolling functionality by scrolling right multiple times on a dashboard page using JavaScript execution

Starting URL: https://dashboards.handmadeinteractive.com/jasonlove/

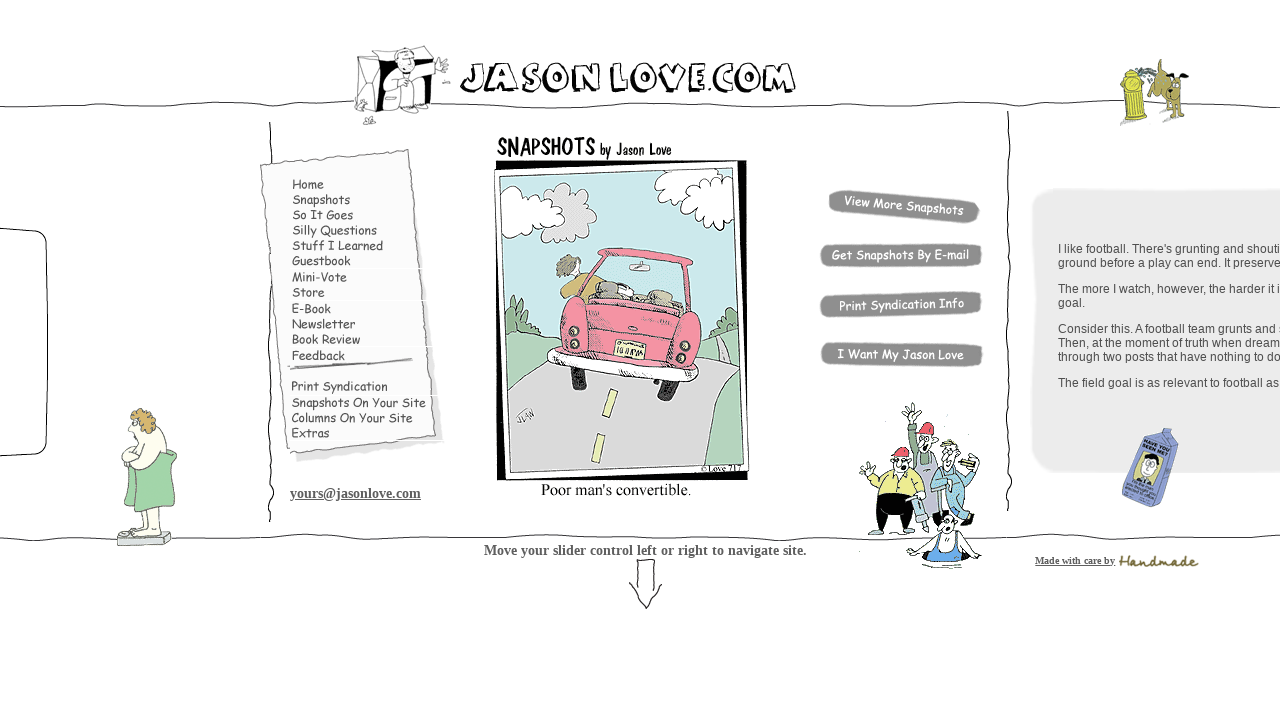

Scrolled dashboard horizontally to the right by 1000 pixels using JavaScript
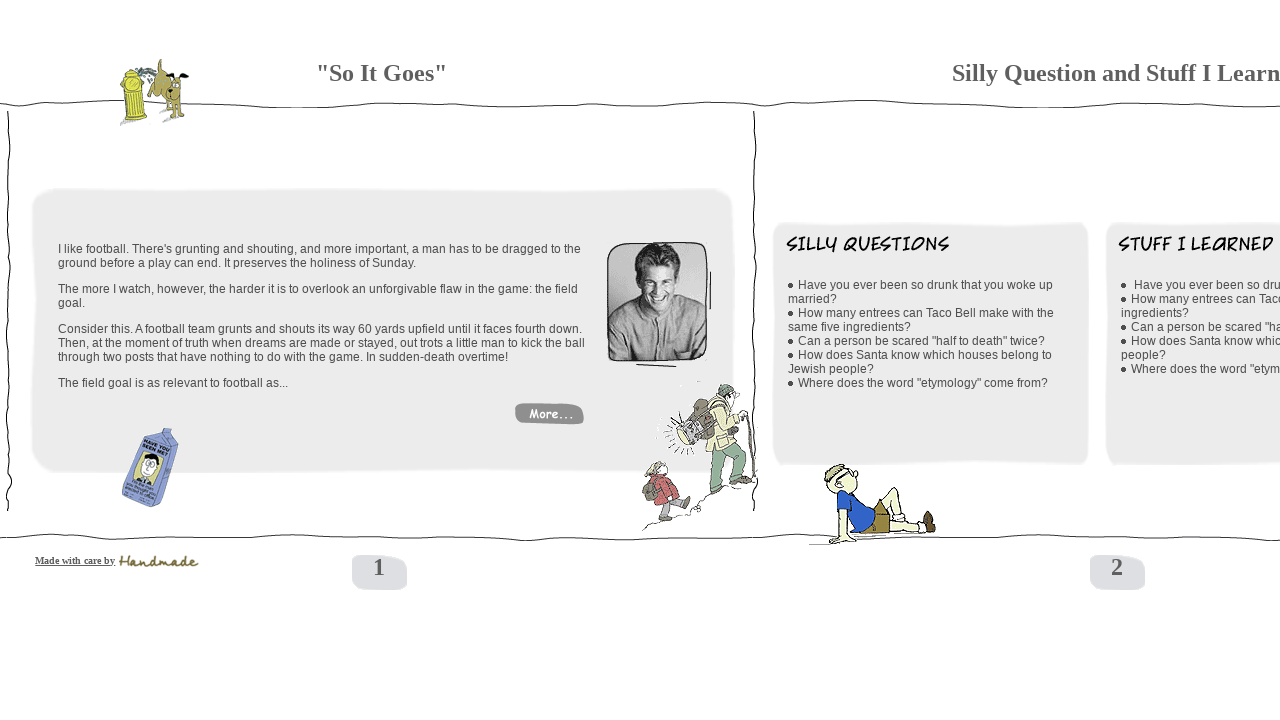

Waited 2 seconds for scroll animation and content to load
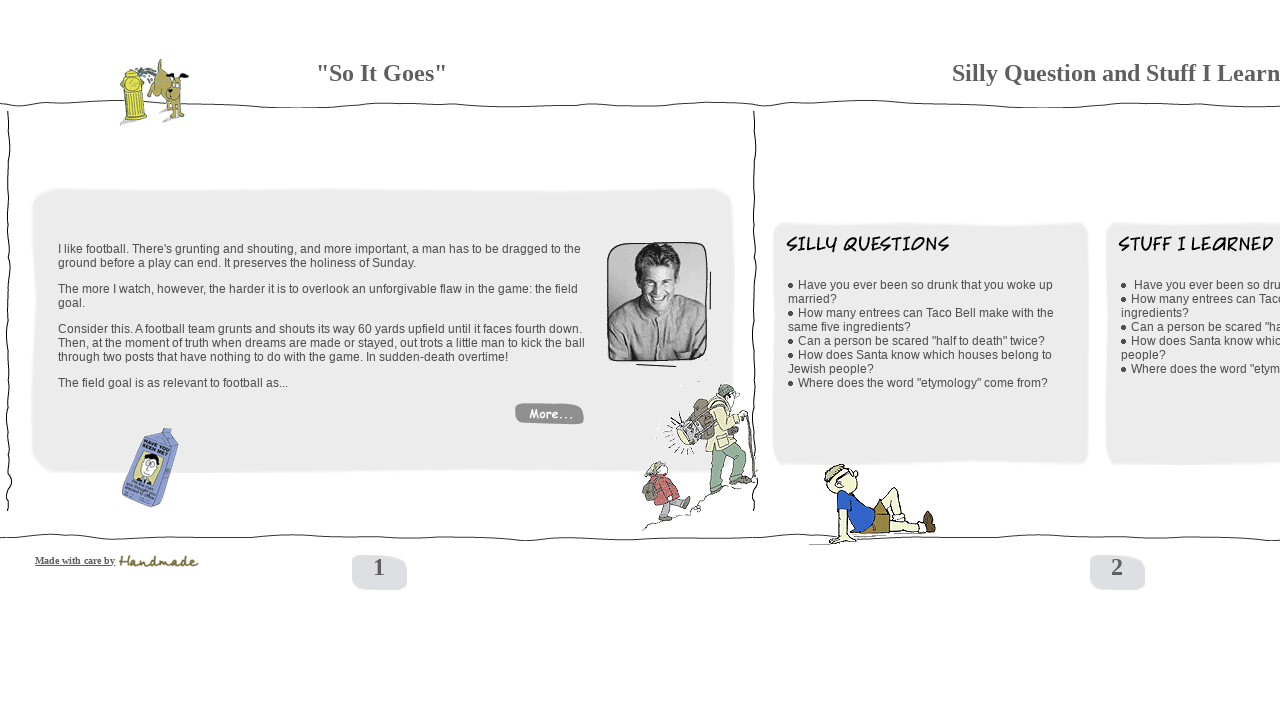

Scrolled dashboard horizontally to the right by 1000 pixels using JavaScript
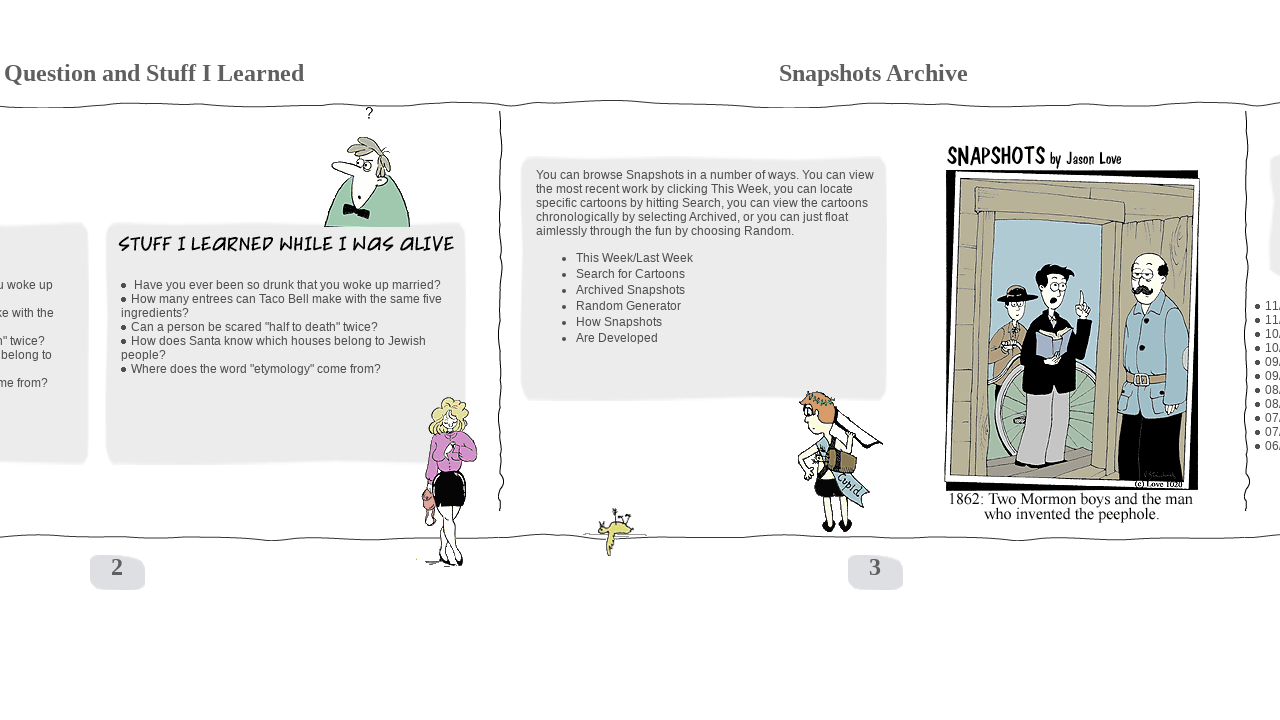

Waited 2 seconds for scroll animation and content to load
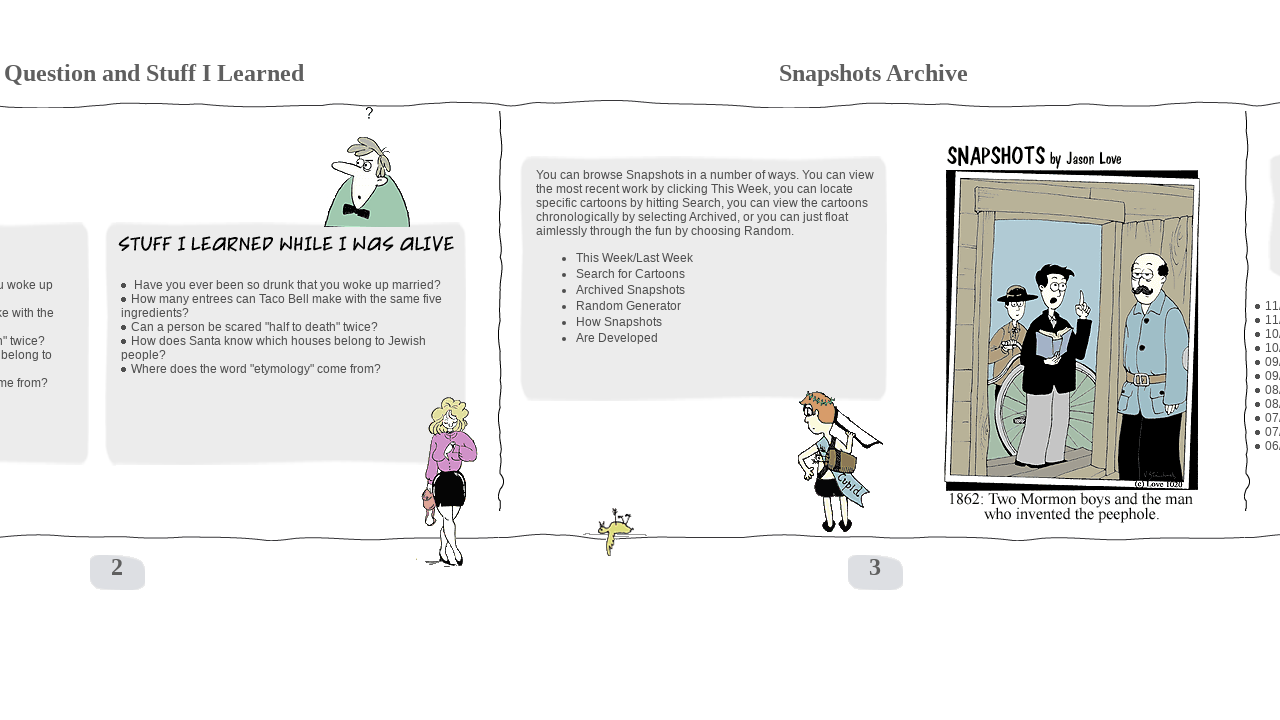

Scrolled dashboard horizontally to the right by 1000 pixels using JavaScript
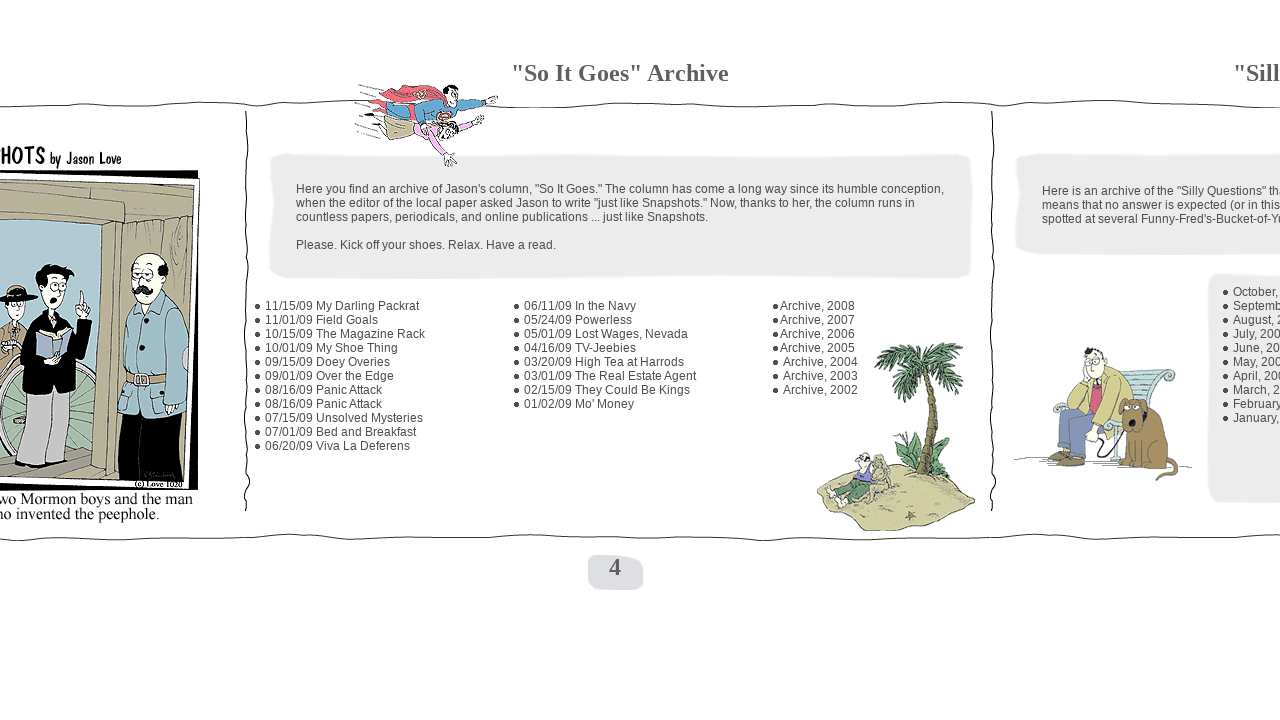

Waited 2 seconds for scroll animation and content to load
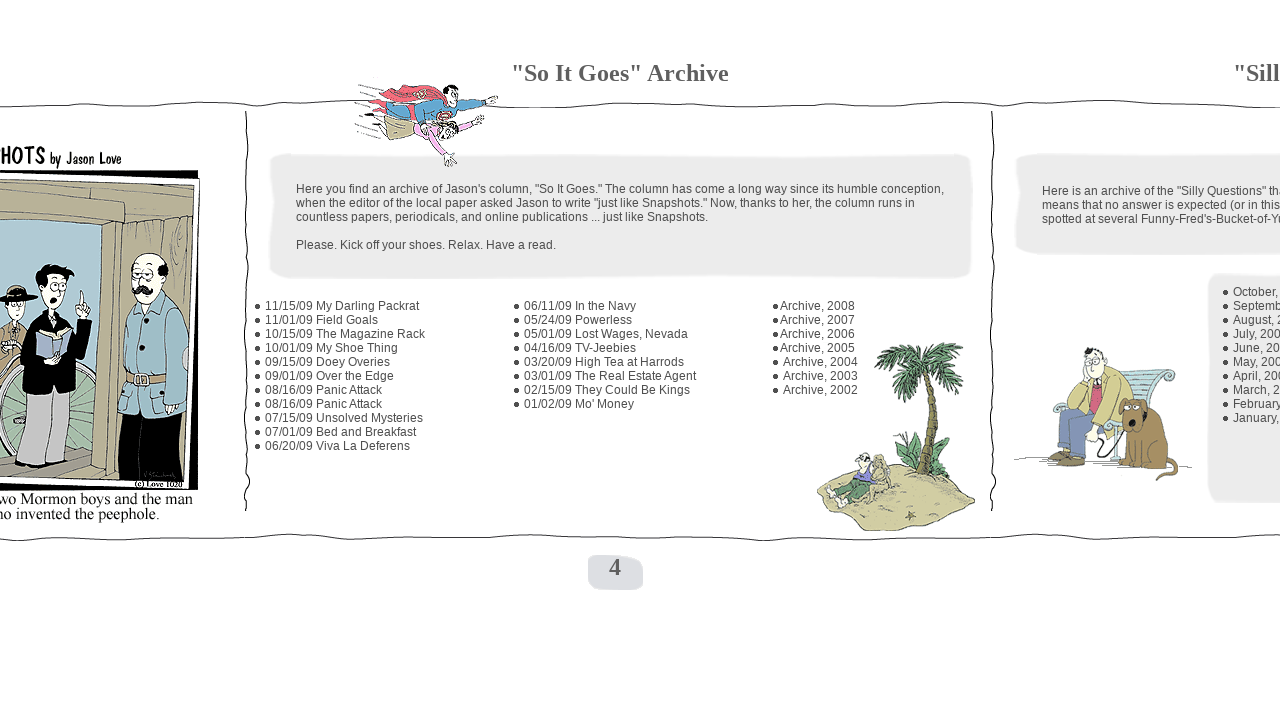

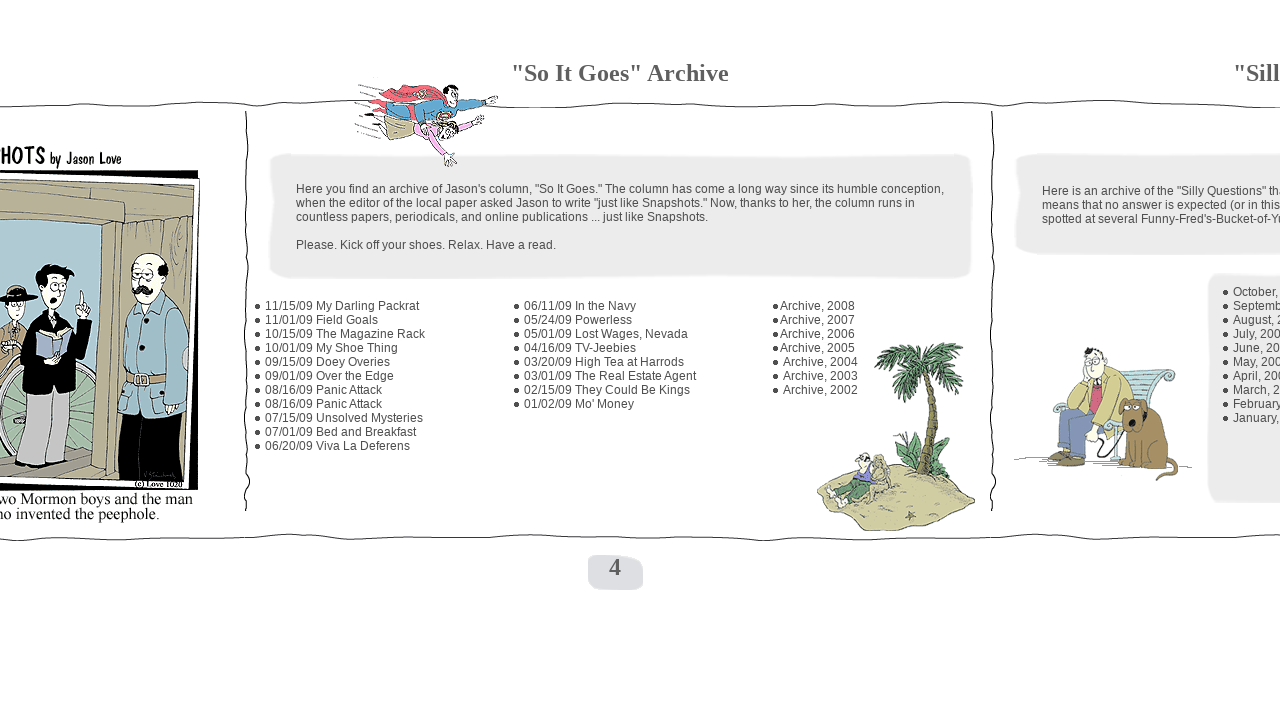